Tests horizontal slider by dragging the slider handle to change its value

Starting URL: http://the-internet.herokuapp.com/horizontal_slider

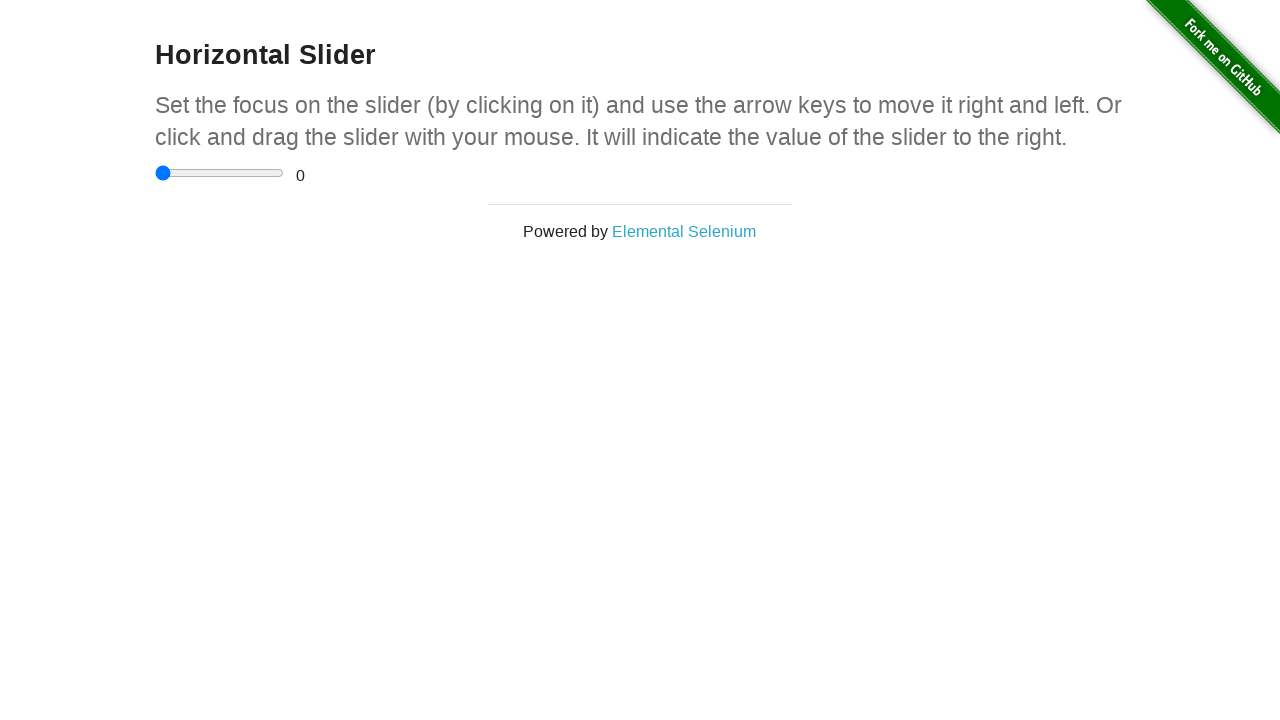

Located the horizontal slider element
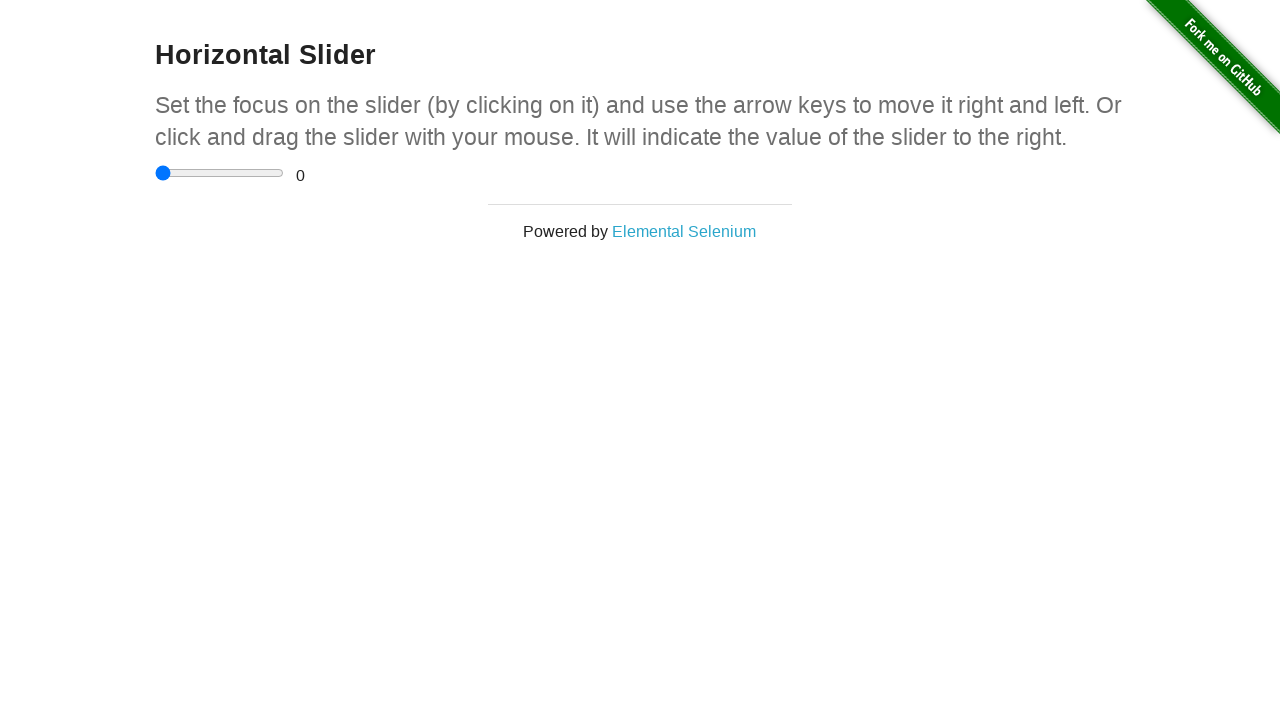

Retrieved bounding box coordinates of the slider
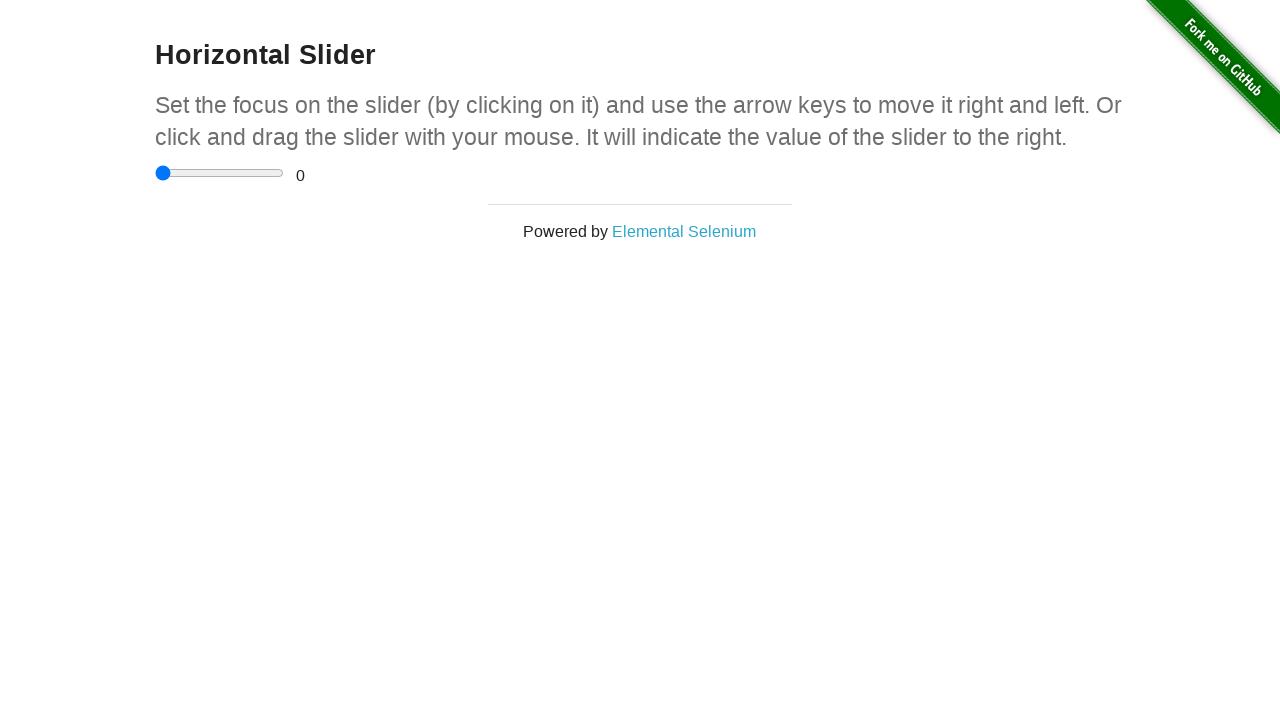

Moved mouse to the center of the slider handle at (220, 173)
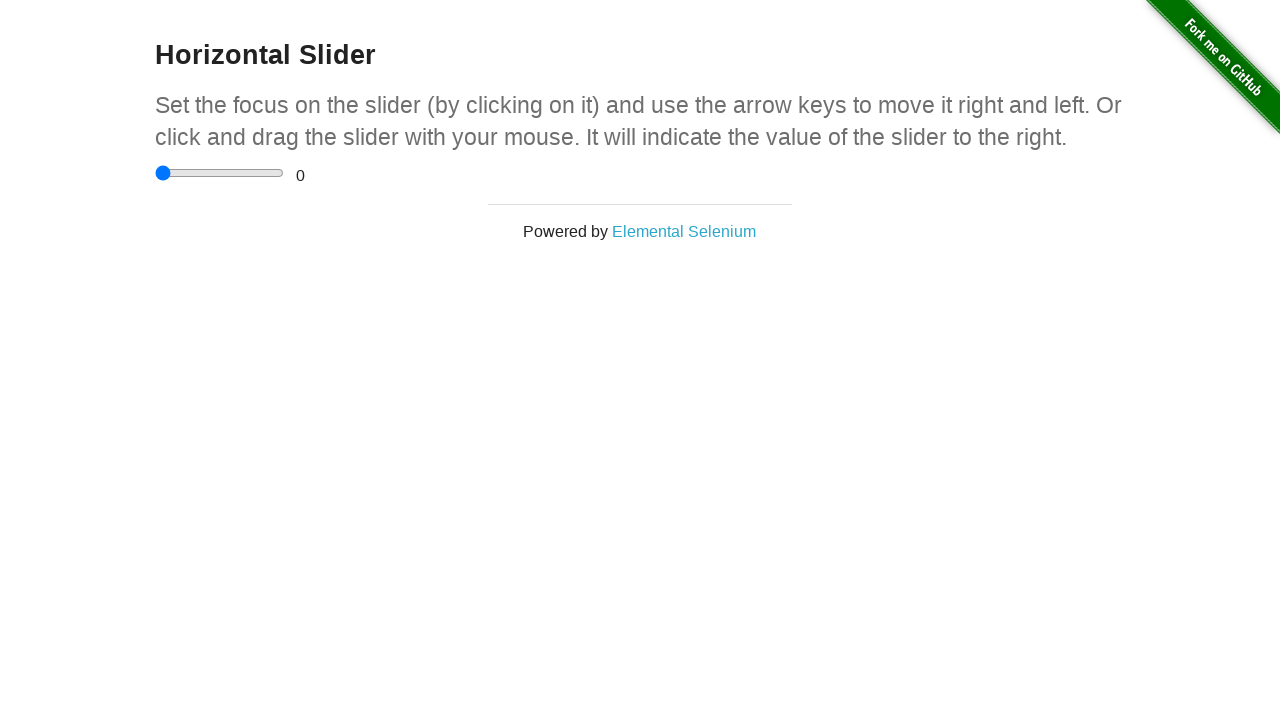

Pressed down the mouse button on the slider at (220, 173)
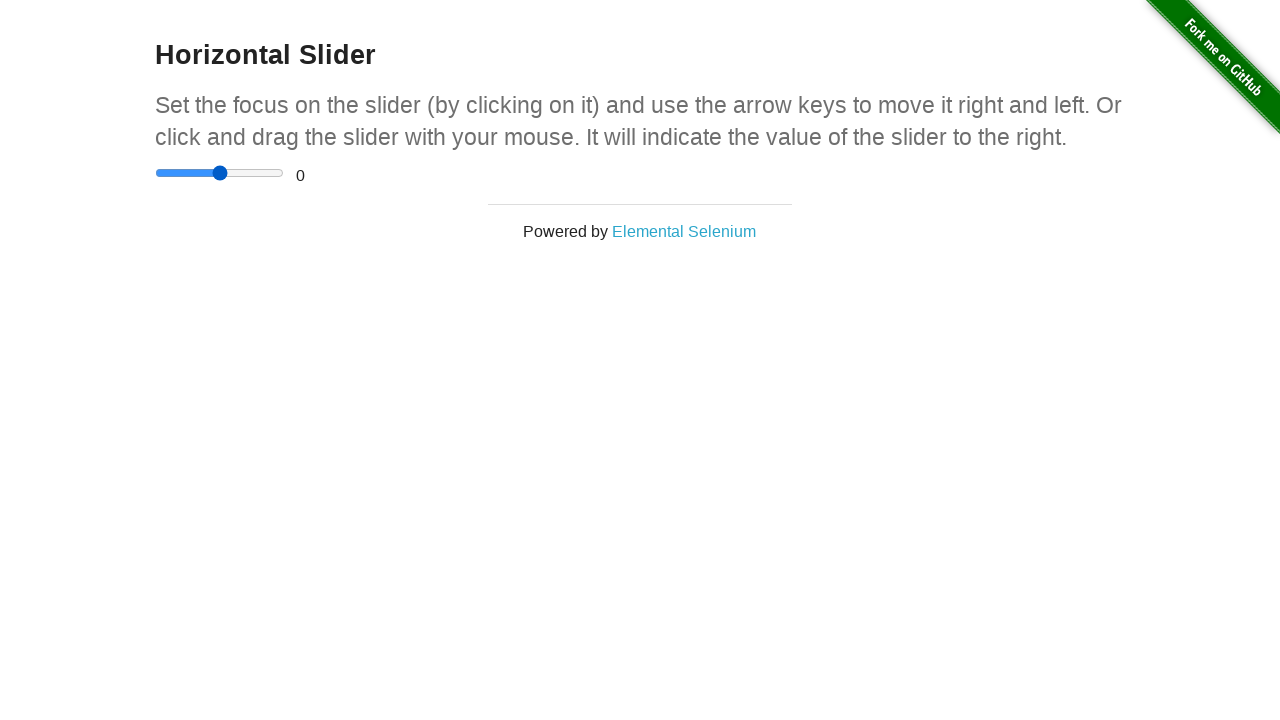

Dragged the slider handle 30 pixels to the right at (250, 173)
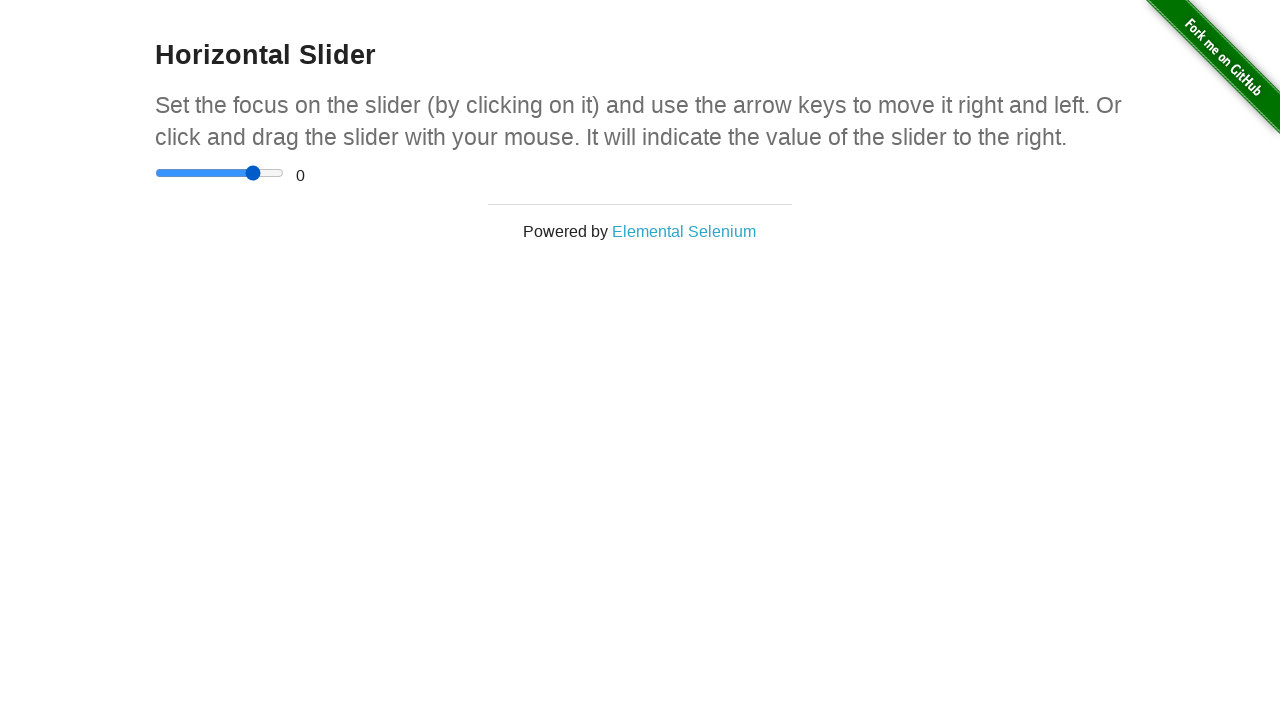

Released the mouse button, completing the slider drag at (250, 173)
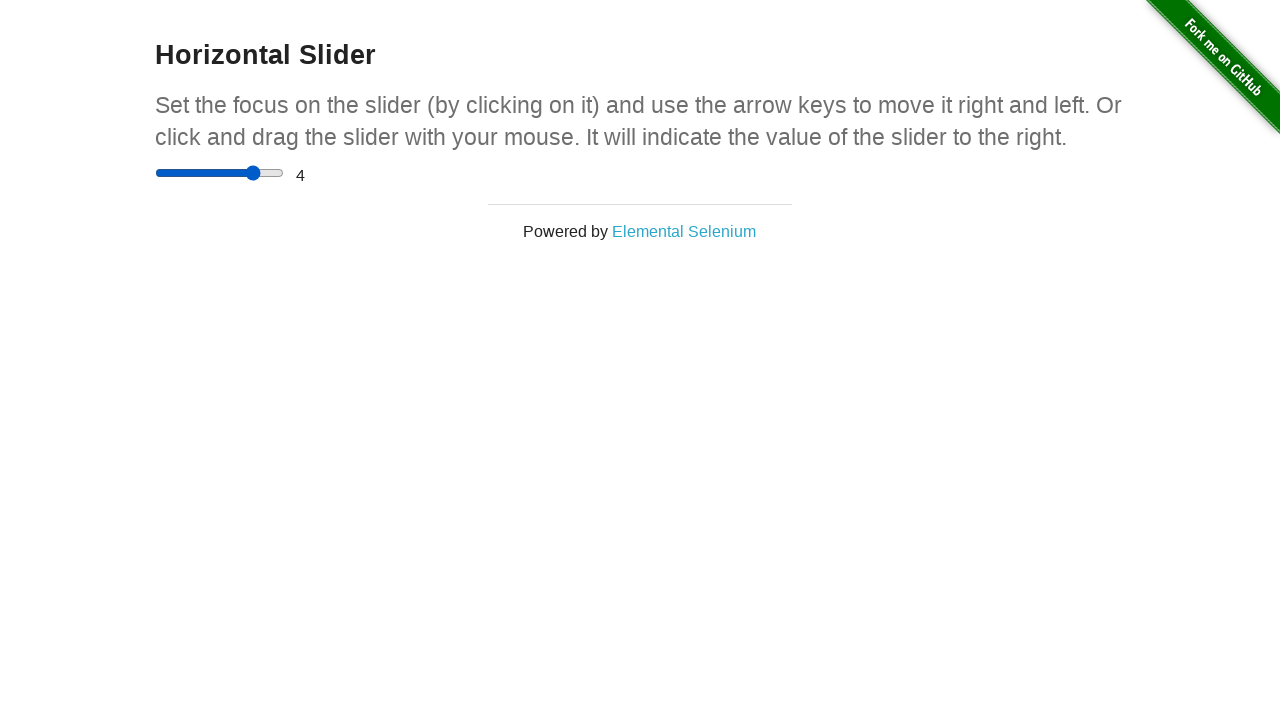

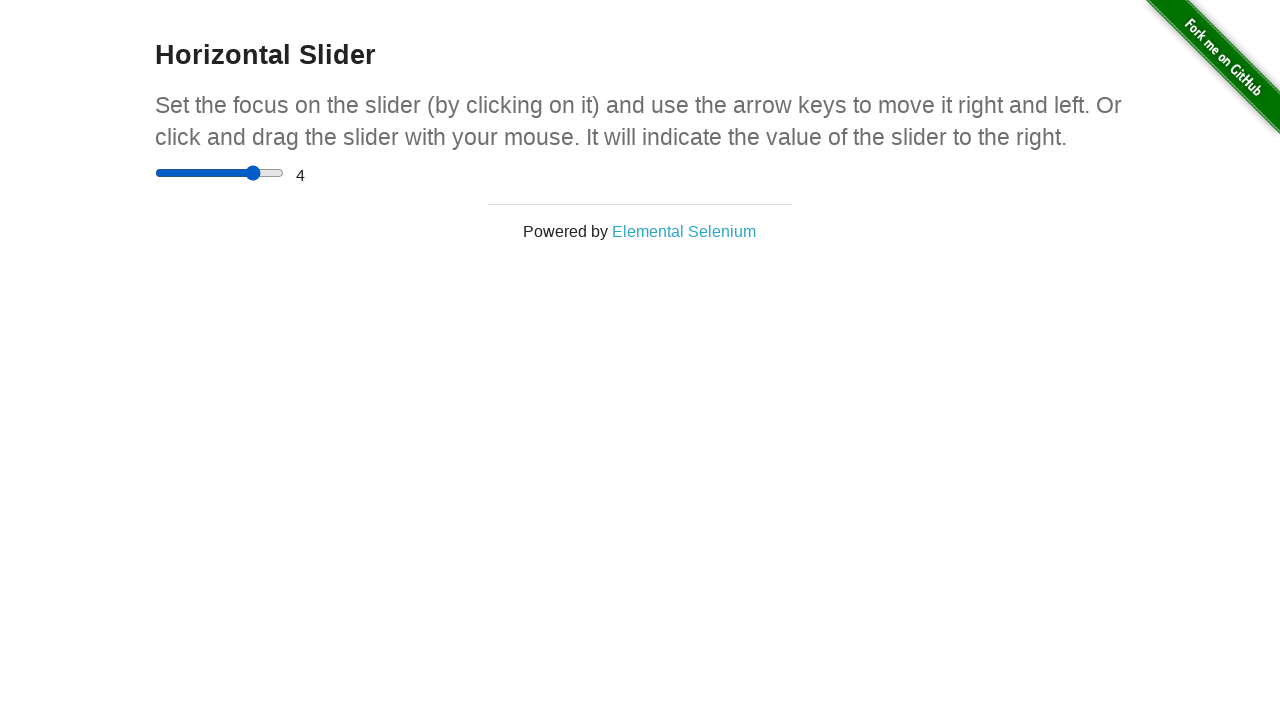